Tests various JavaScript alert types on demoqa.com including simple alerts, timed alerts, confirmation dialogs, and prompt dialogs with accept, dismiss, and text input actions.

Starting URL: https://demoqa.com/

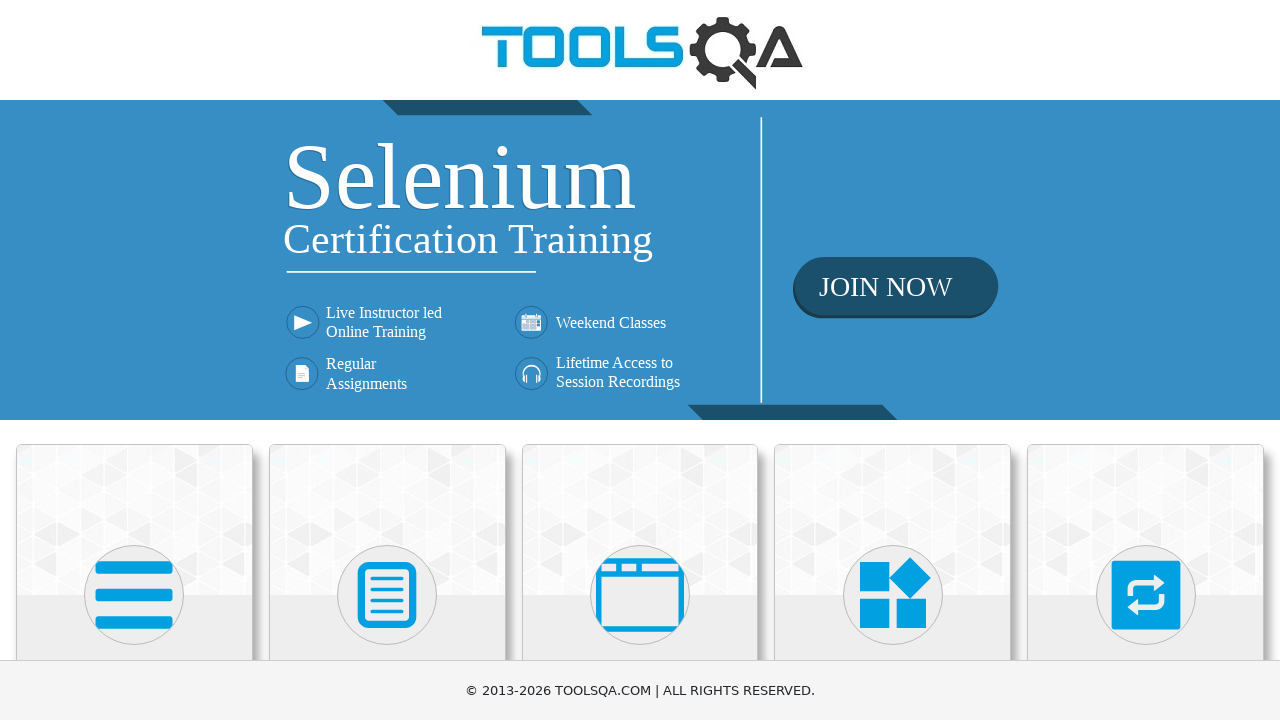

Located 'Alerts, Frame & Windows' card
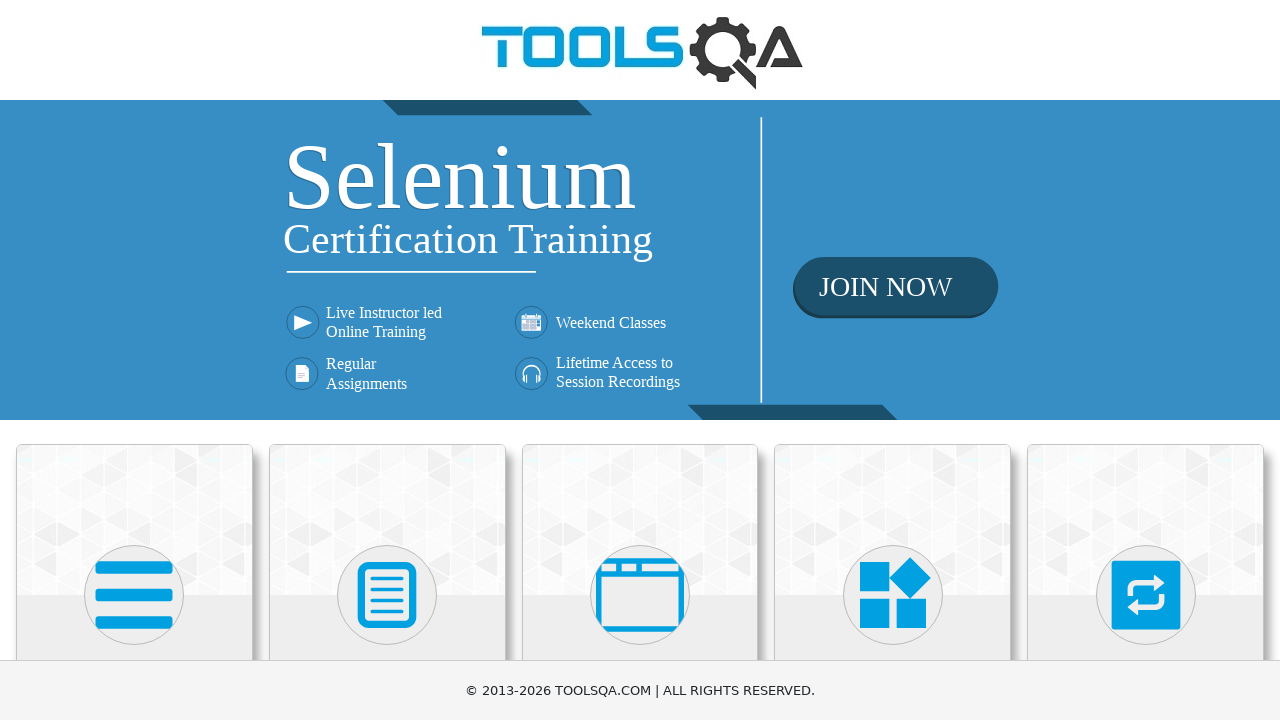

Scrolled 'Alerts, Frame & Windows' card into view
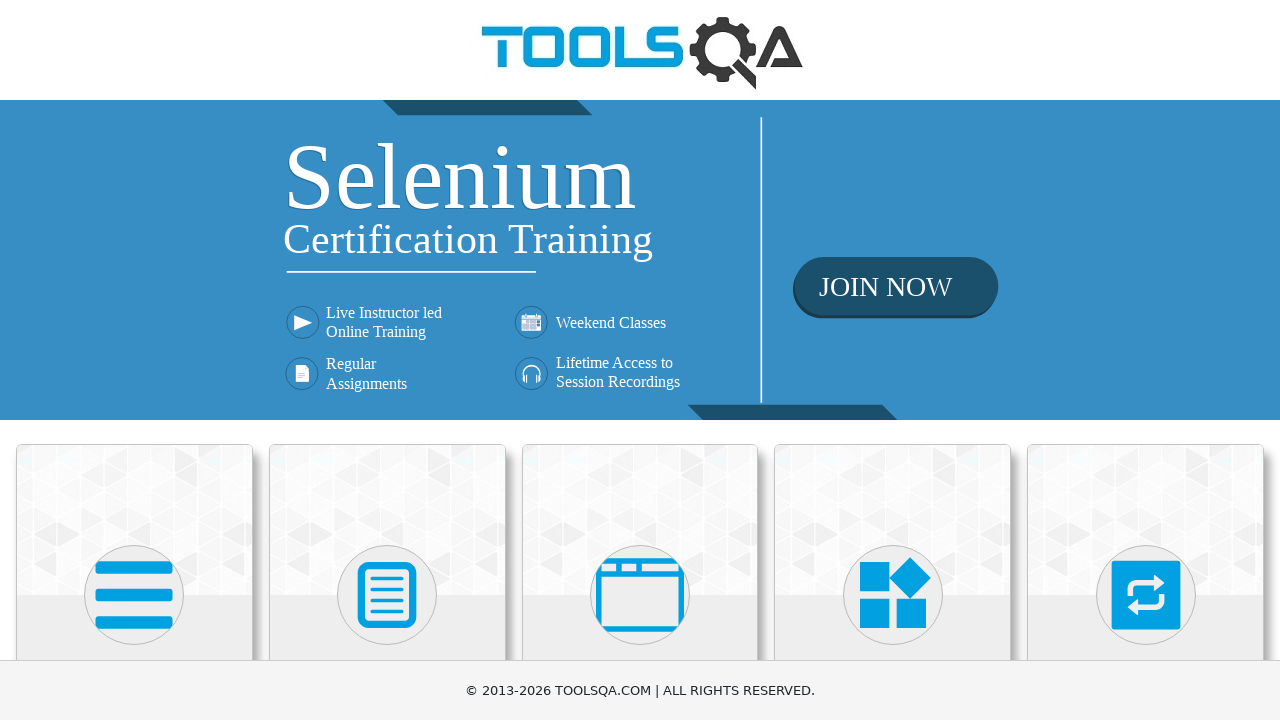

Clicked 'Alerts, Frame & Windows' card at (640, 360) on xpath=//div[@class='card-body']//h5[text()='Alerts, Frame & Windows']
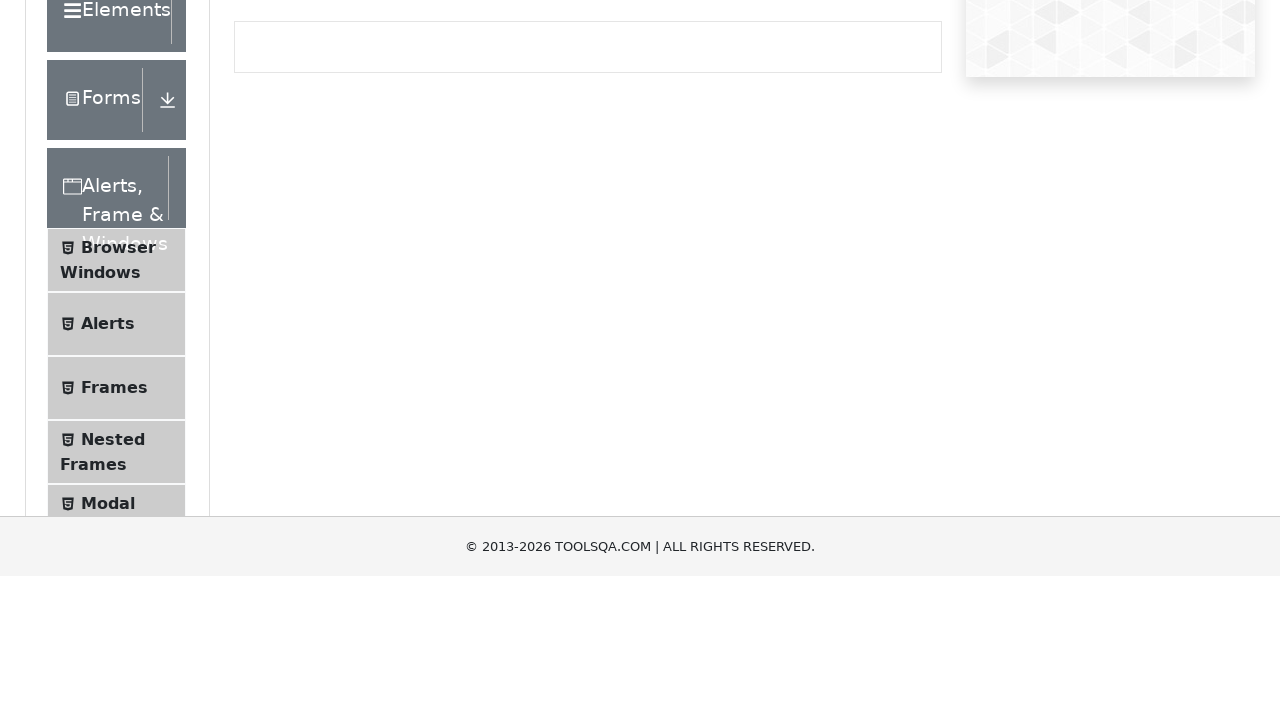

Clicked 'Alerts' menu item at (108, 501) on xpath=//span[.='Alerts']
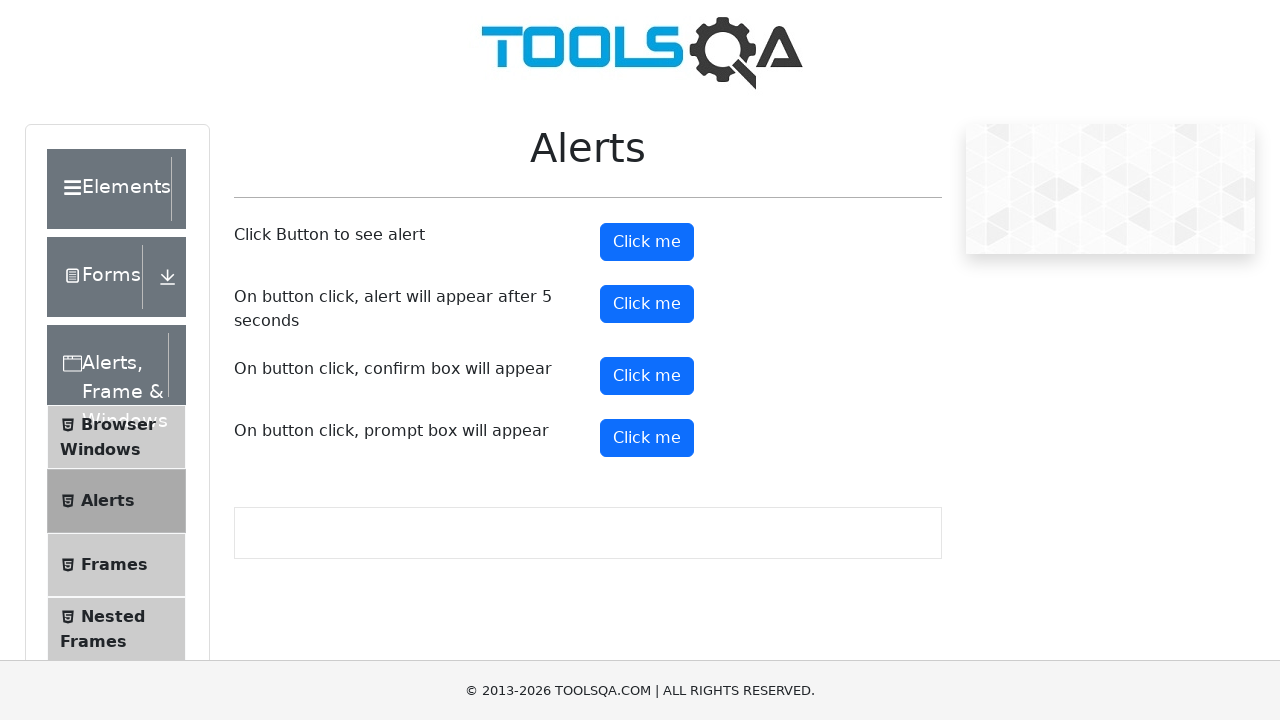

Set up dialog handler to accept simple alert
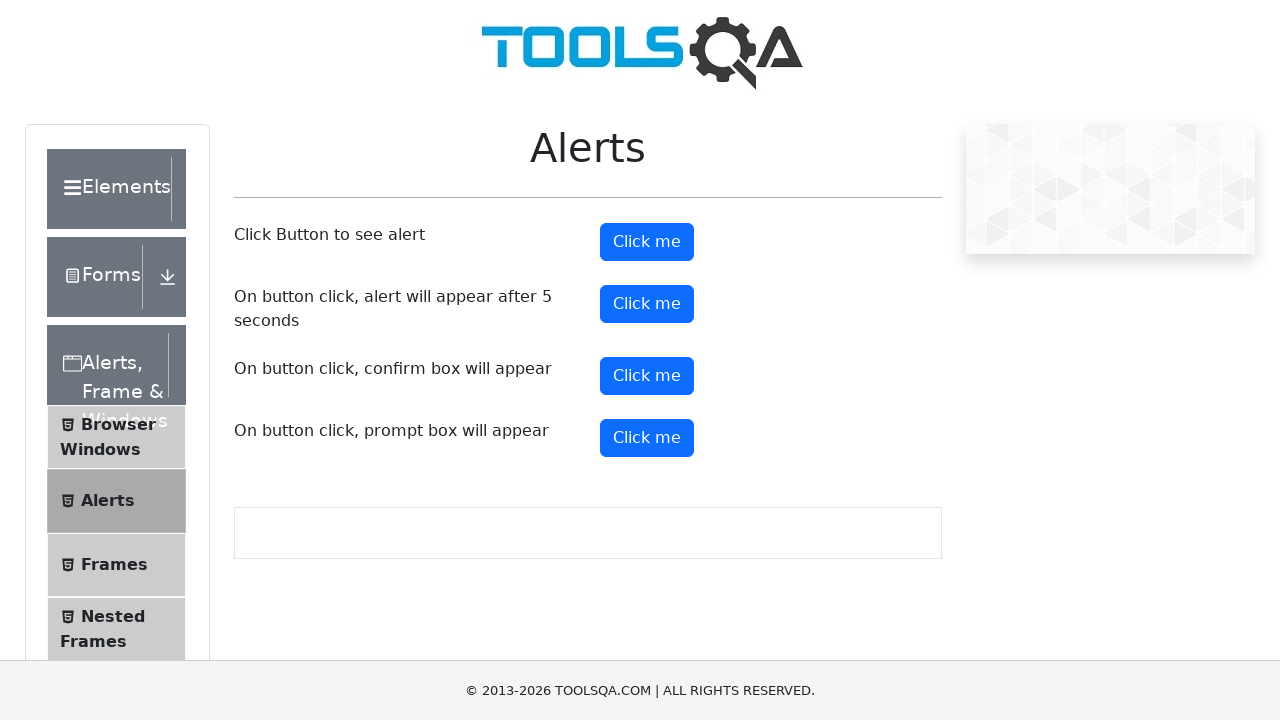

Clicked alert button to trigger simple alert at (647, 242) on #alertButton
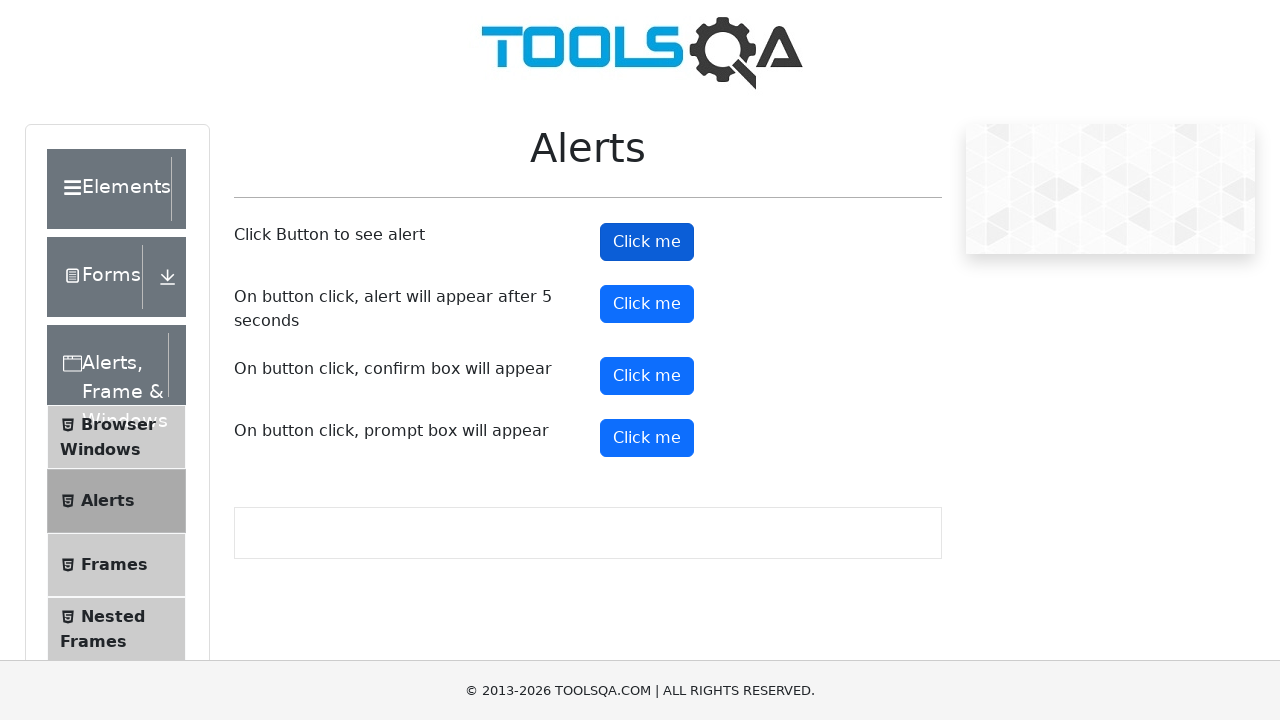

Waited 1 second after accepting simple alert
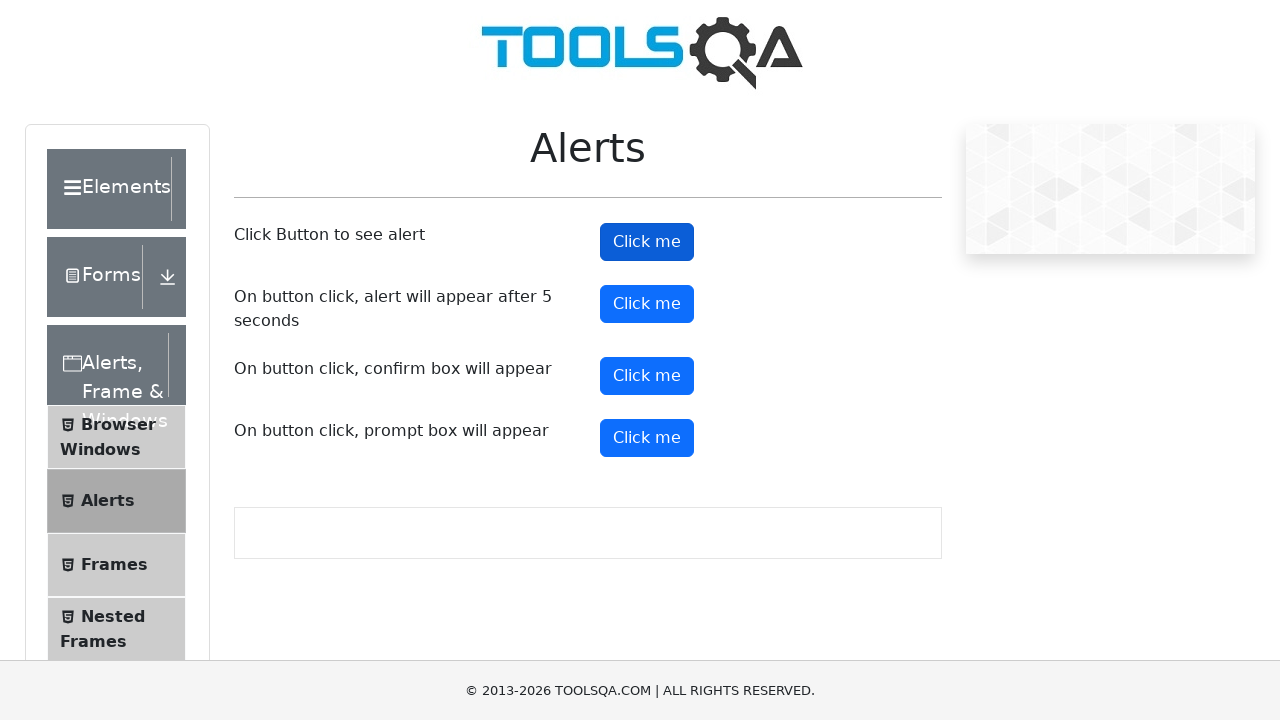

Set up dialog handler to accept timed alert
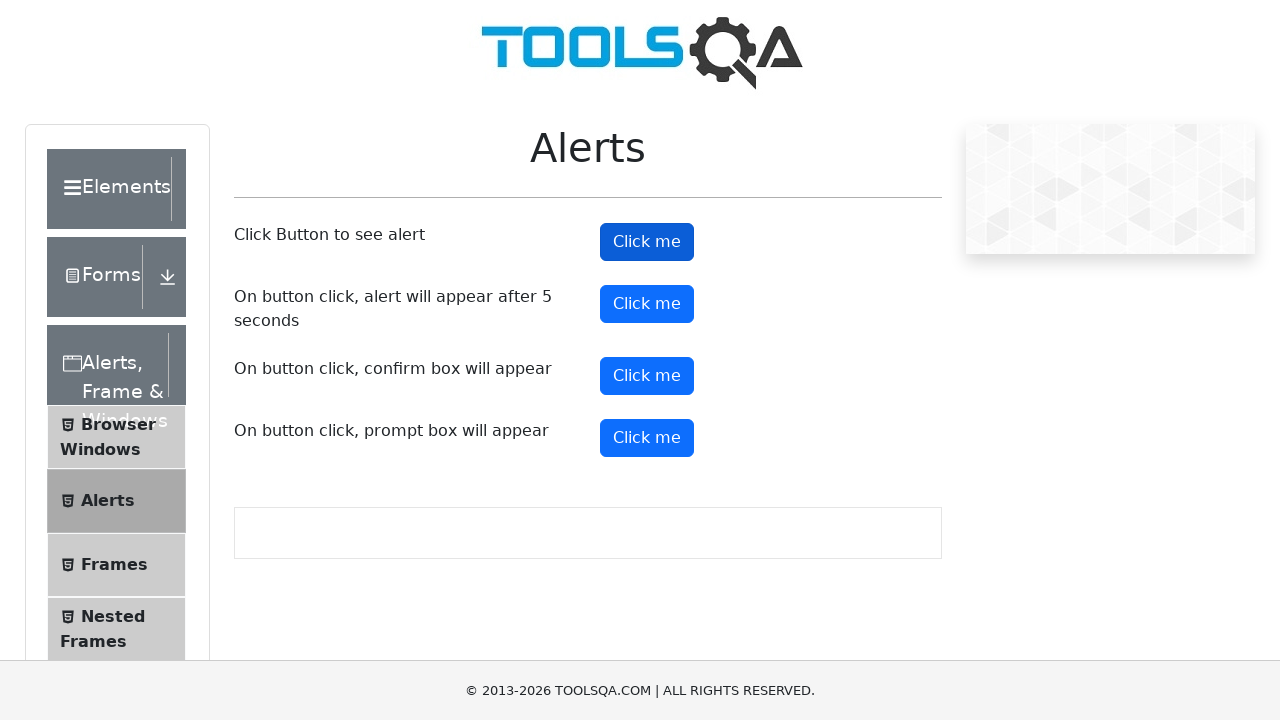

Clicked timer alert button to trigger 5-second alert at (647, 304) on #timerAlertButton
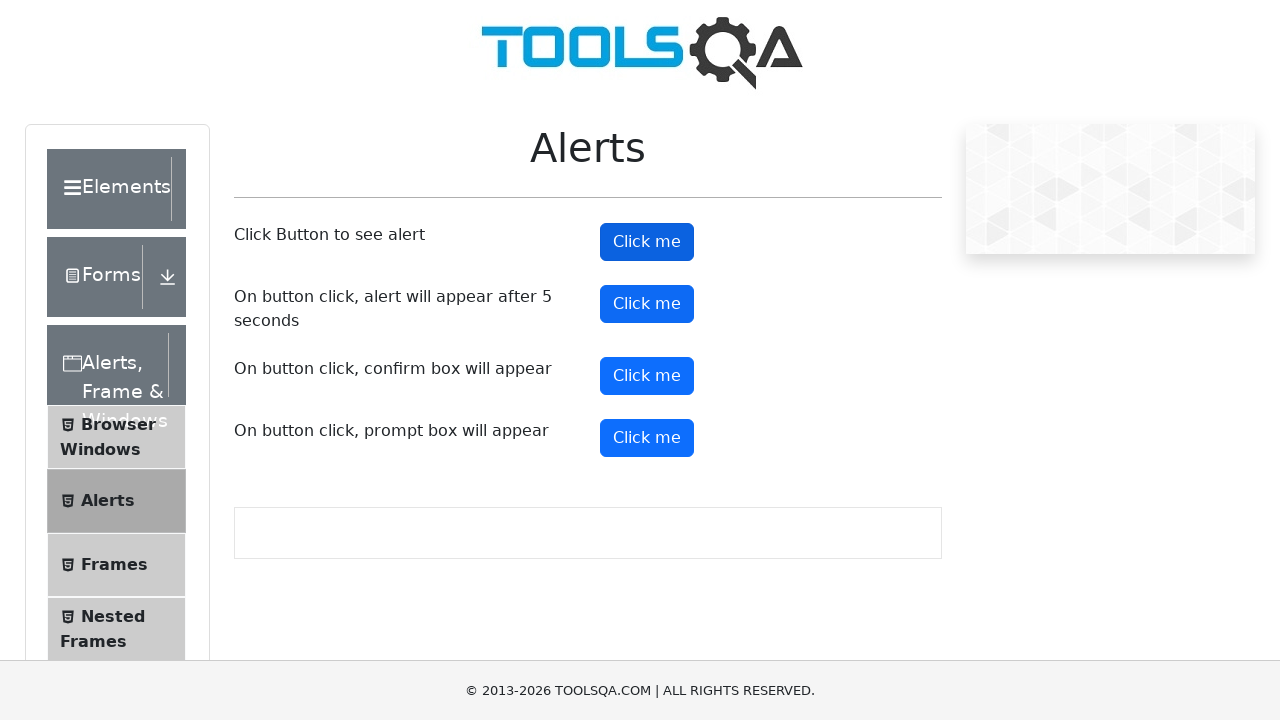

Waited 6 seconds for timed alert to appear and be accepted
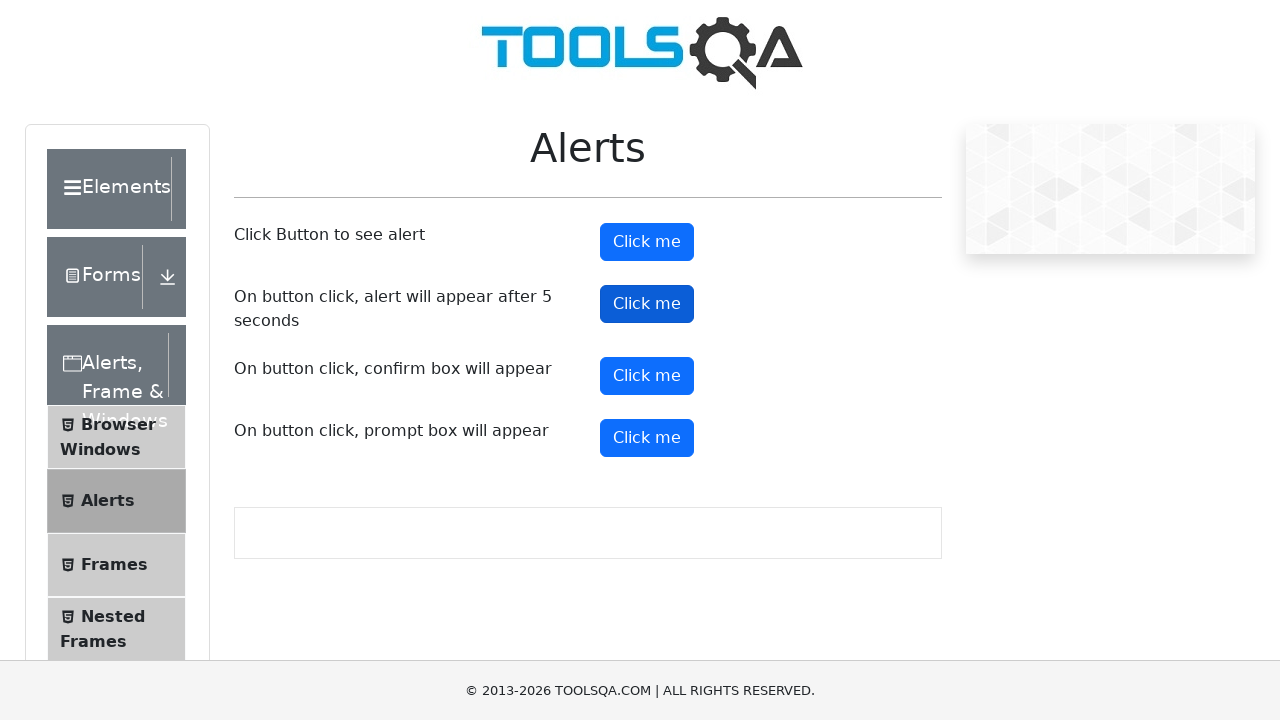

Set up dialog handler to dismiss confirmation dialog
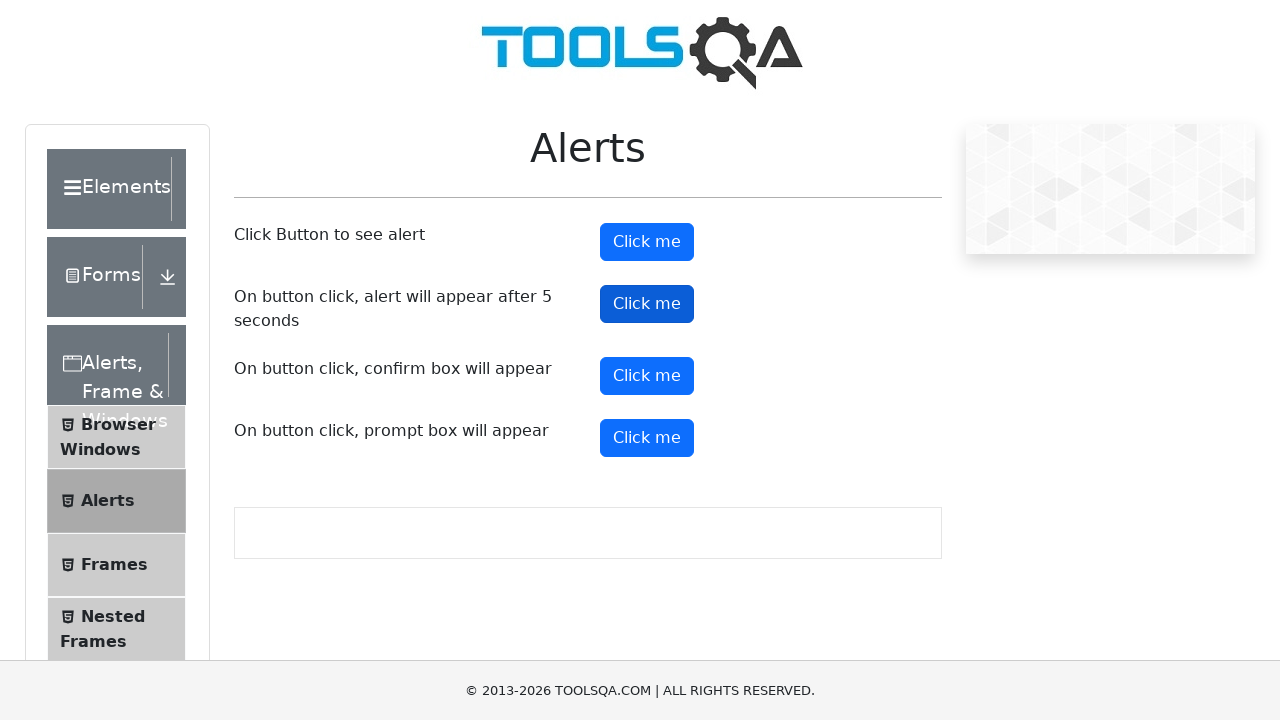

Clicked confirm button to trigger confirmation dialog at (647, 376) on #confirmButton
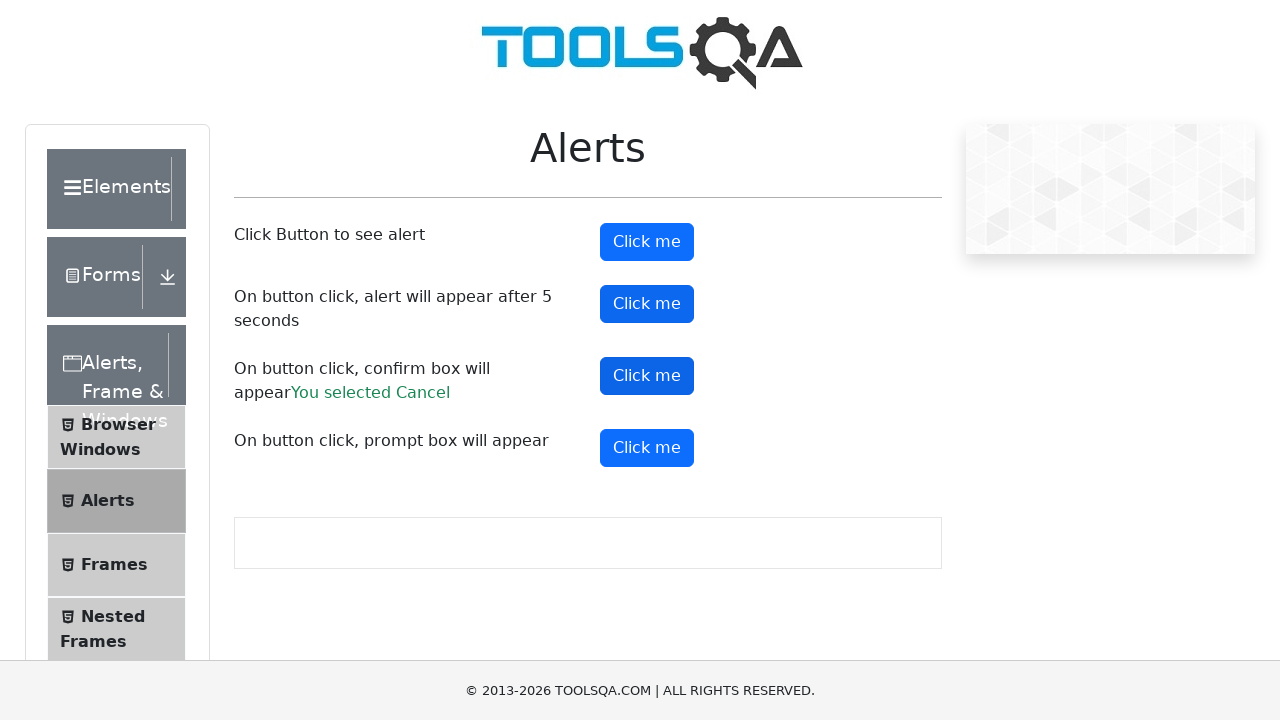

Waited 1 second after dismissing confirmation dialog
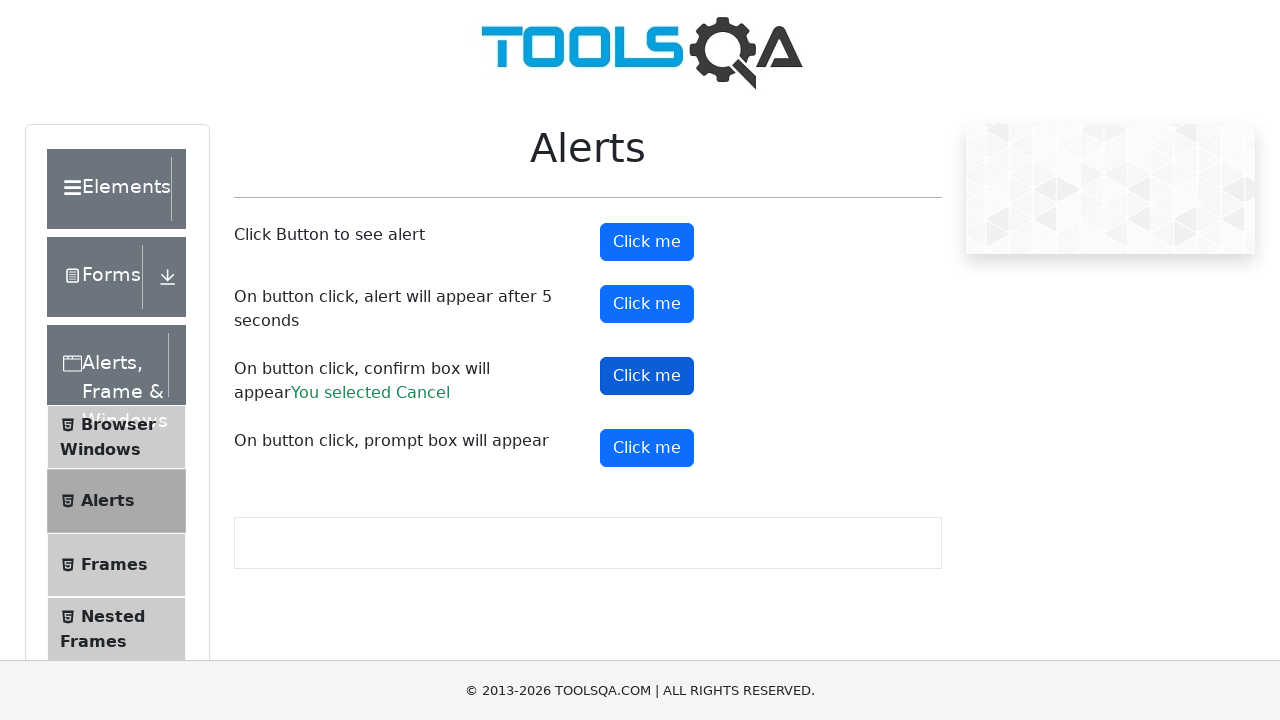

Set up dialog handler to accept prompt with text 'hello'
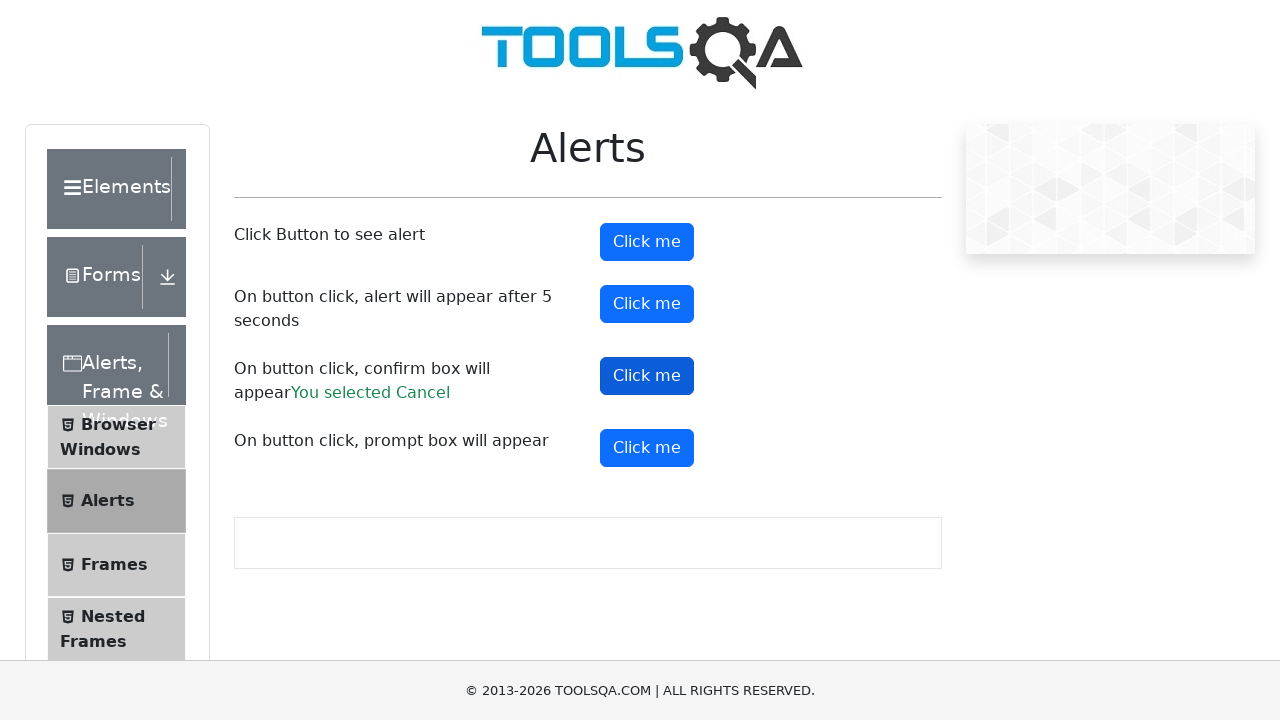

Clicked prompt button to trigger prompt dialog at (647, 448) on #promtButton
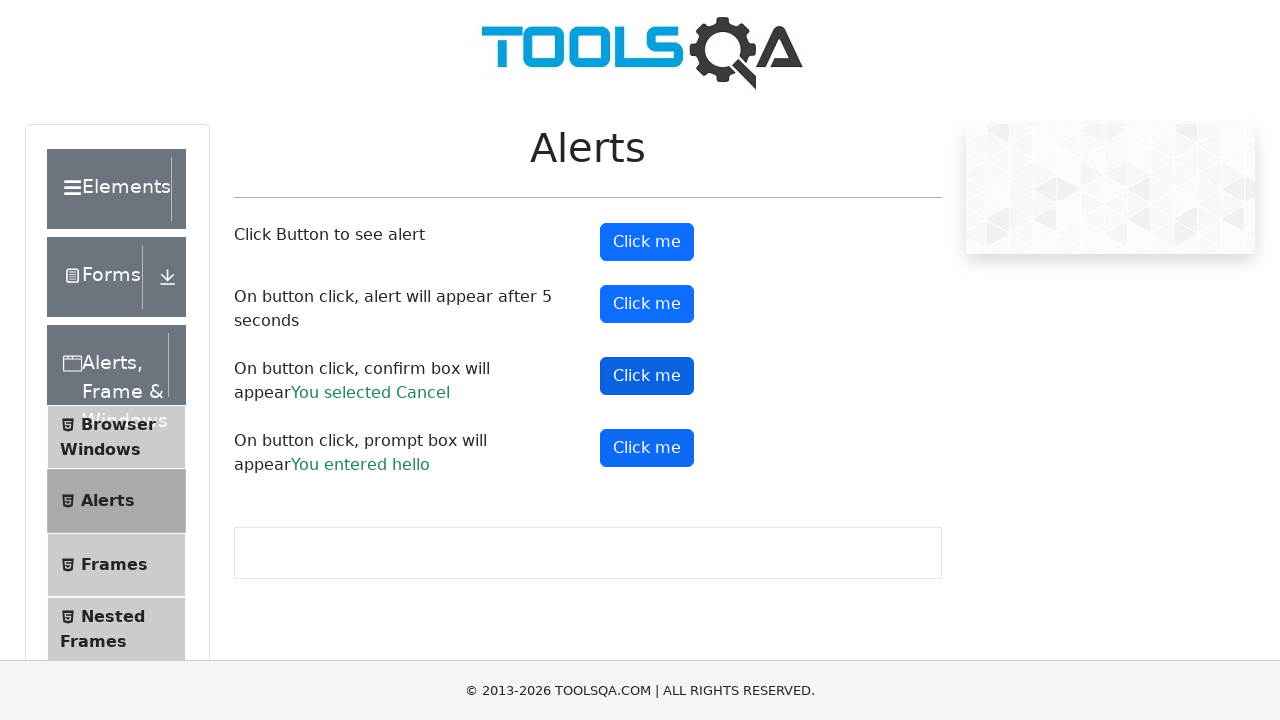

Waited 1 second after accepting prompt dialog with 'hello'
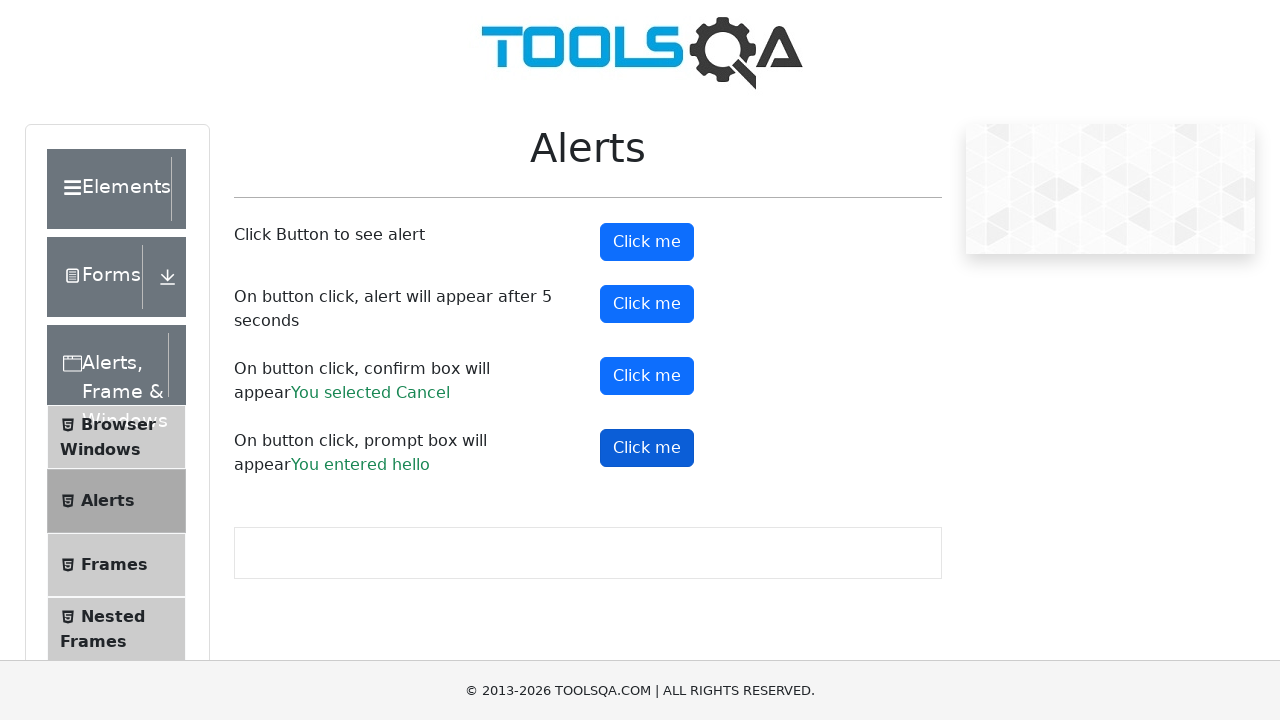

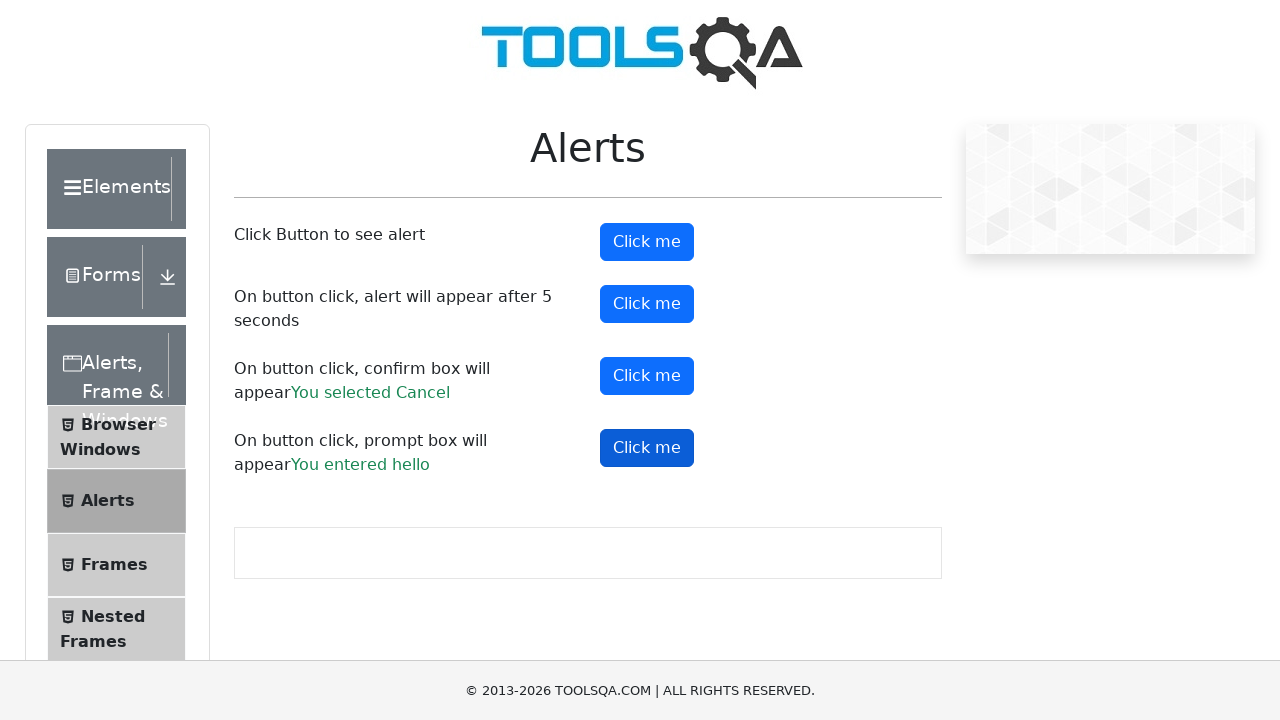